Tests page scrolling functionality by scrolling down 400 pixels and then scrolling back up 400 pixels

Starting URL: https://the-internet.herokuapp.com/

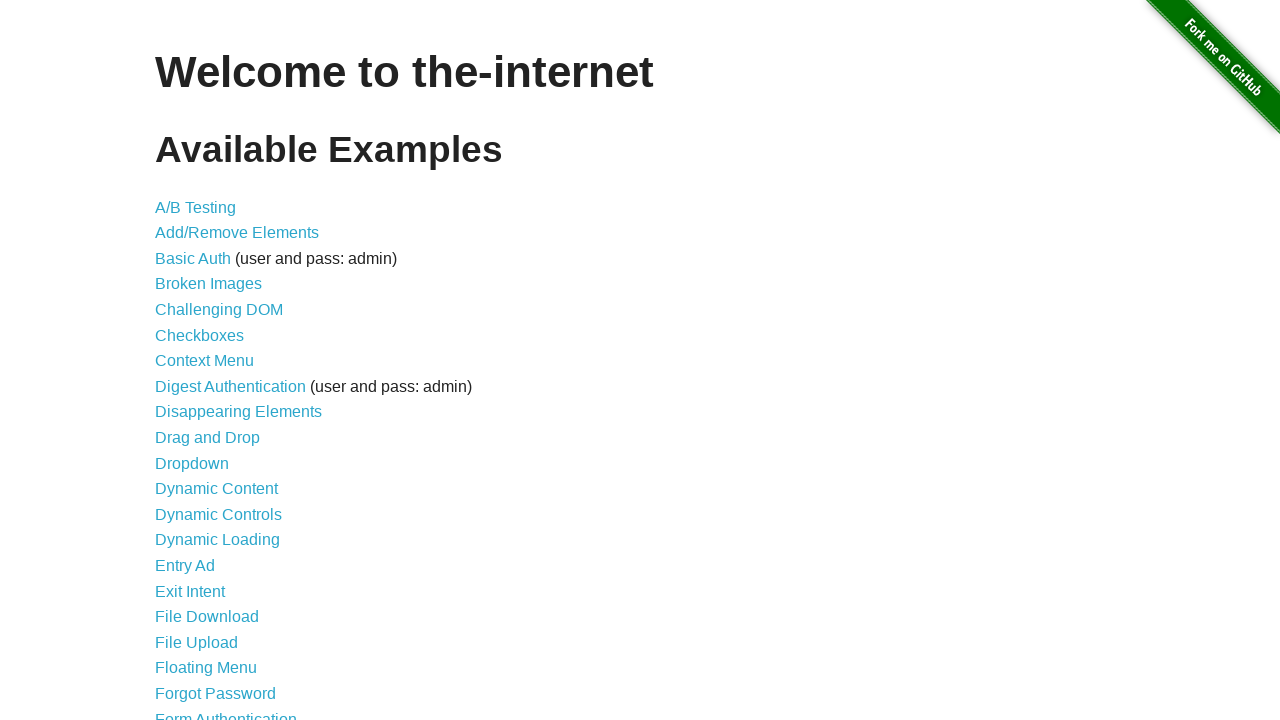

Scrolled down 400 pixels
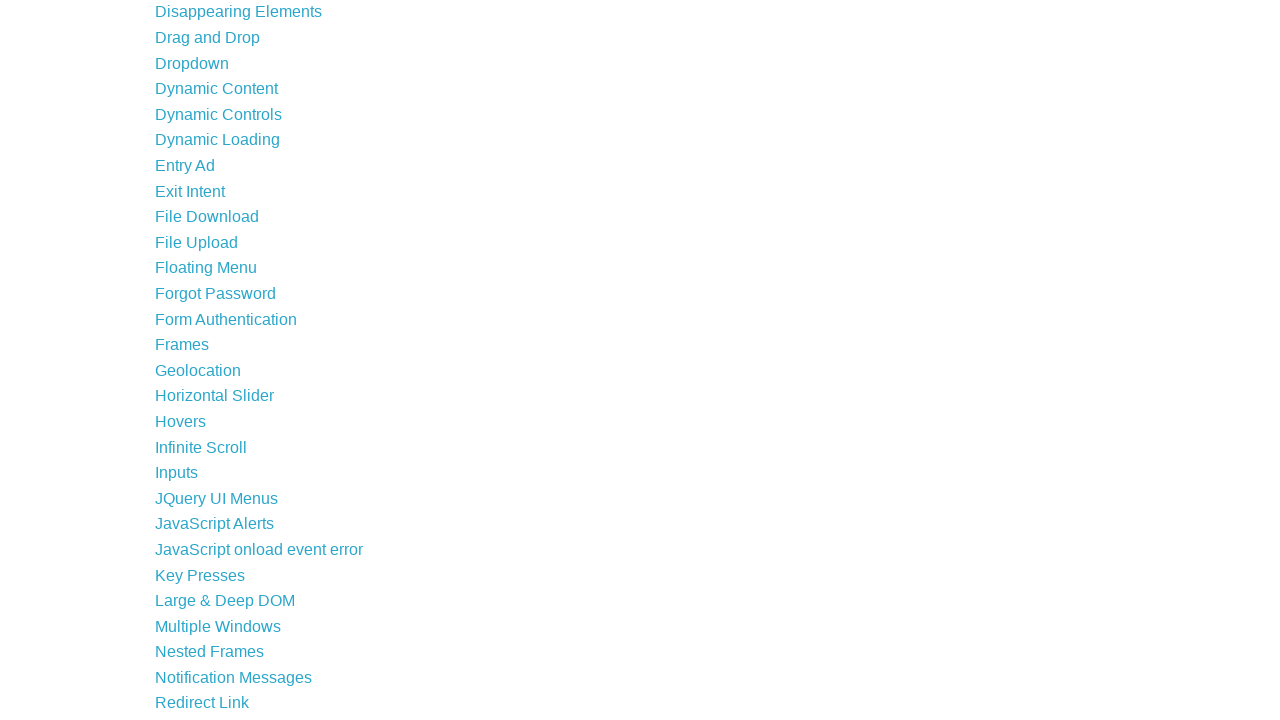

Waited 1 second to observe scroll
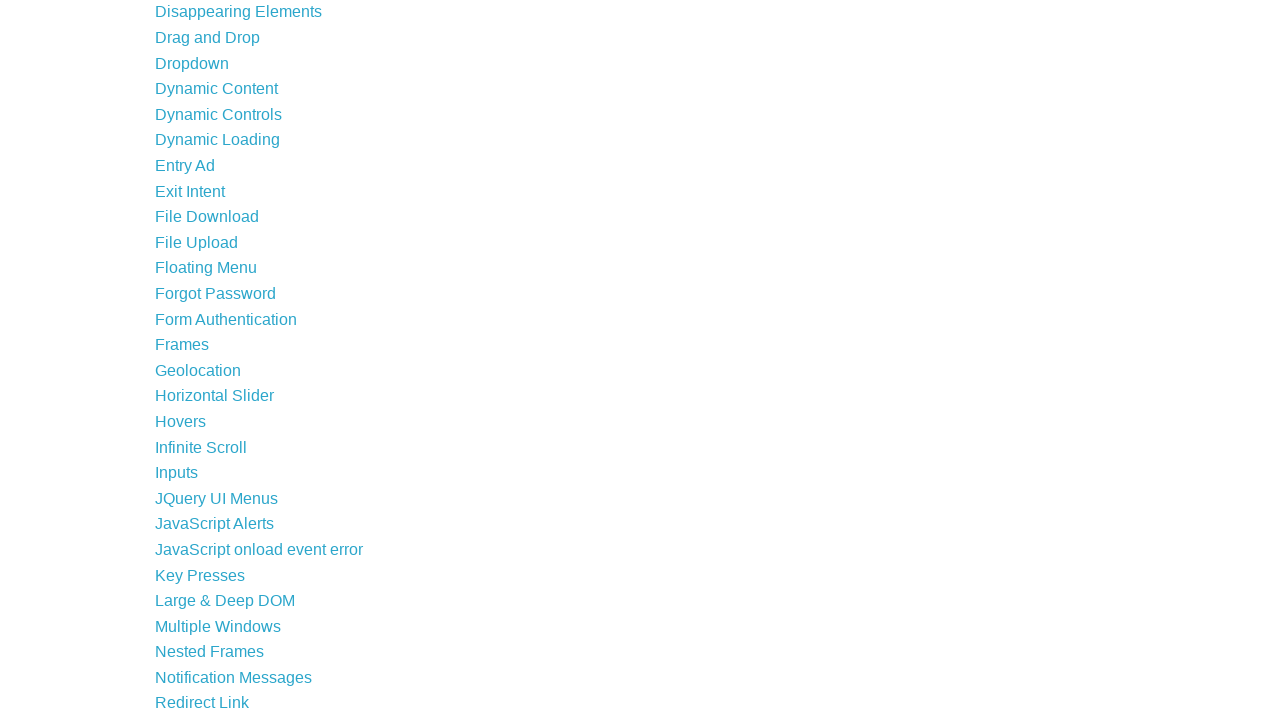

Scrolled back up 400 pixels
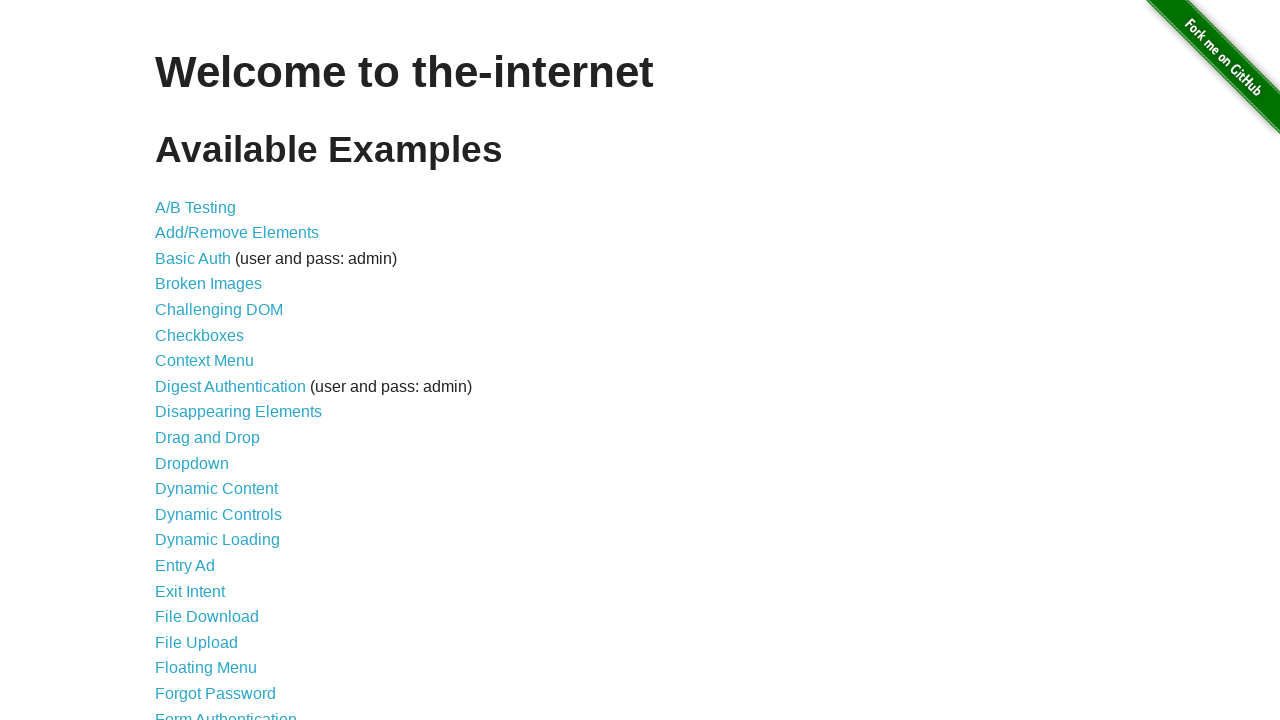

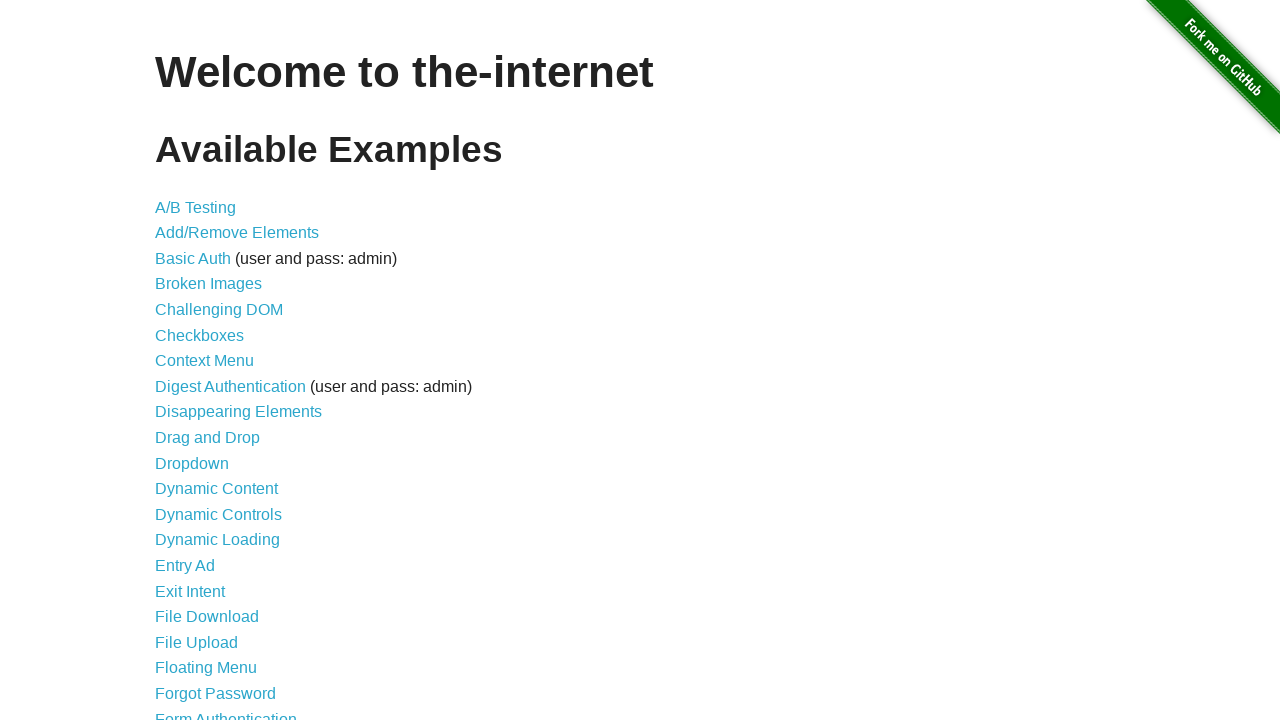